Tests alert confirmation dialog by clicking the confirm button, dismissing the alert, and verifying the result text

Starting URL: https://demoqa.com/alerts

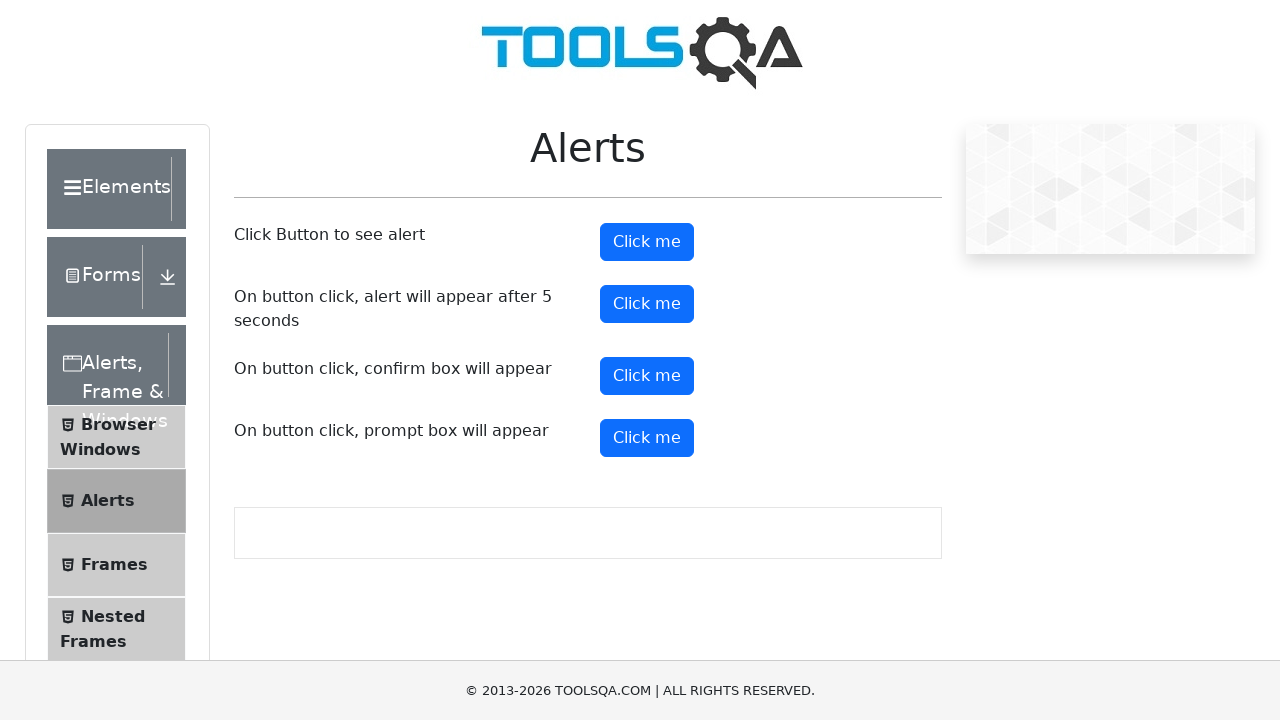

Clicked the confirm button to trigger confirmation alert at (647, 376) on #confirmButton
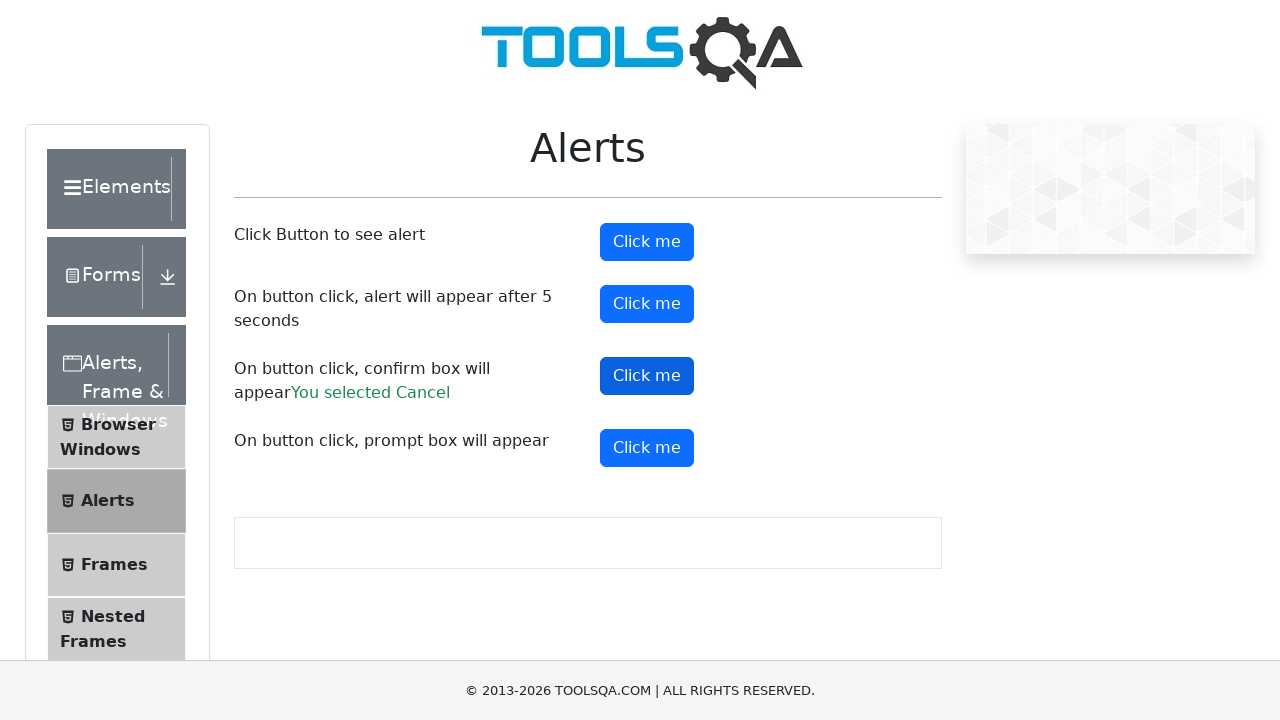

Set up dialog handler to dismiss the alert
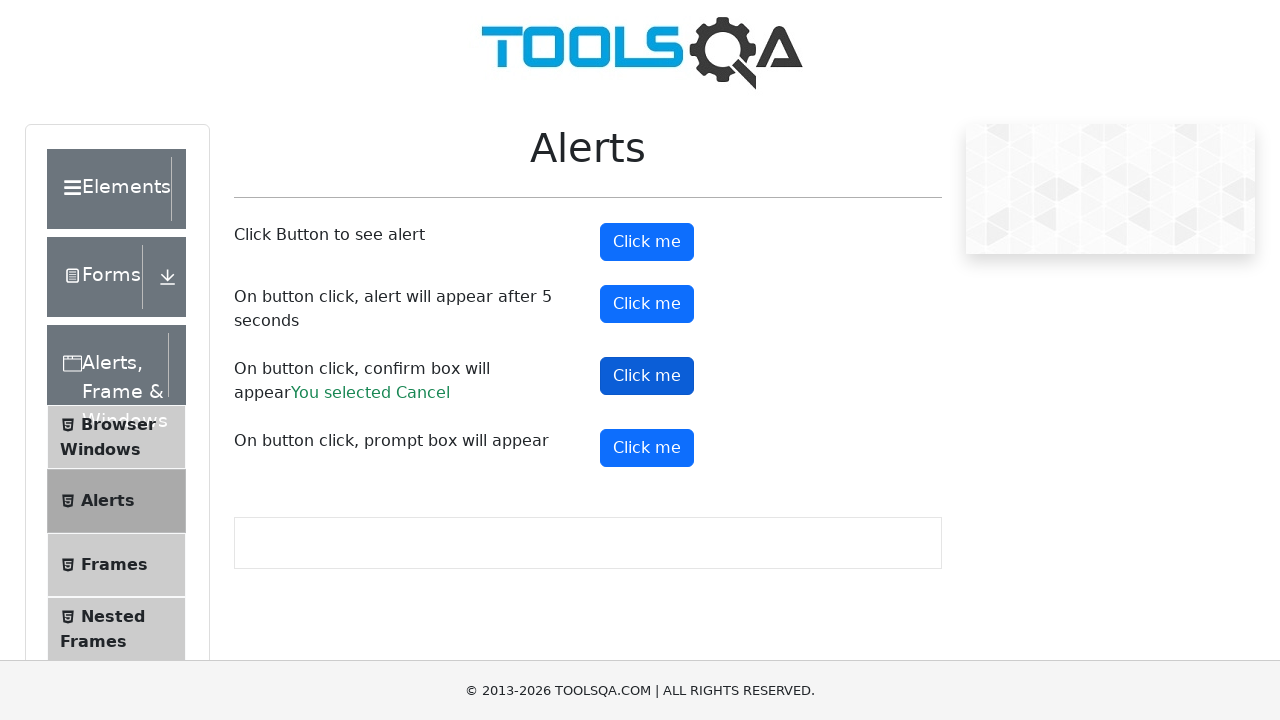

Waited for result text to appear
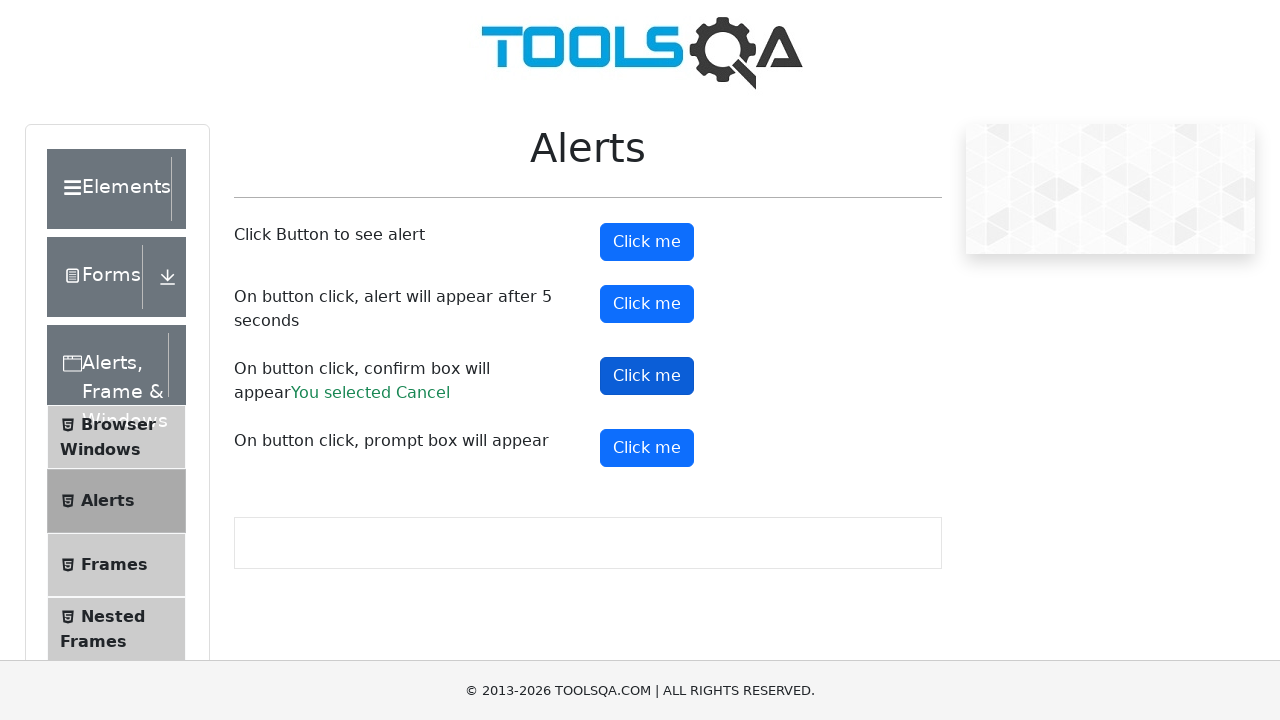

Located the result element
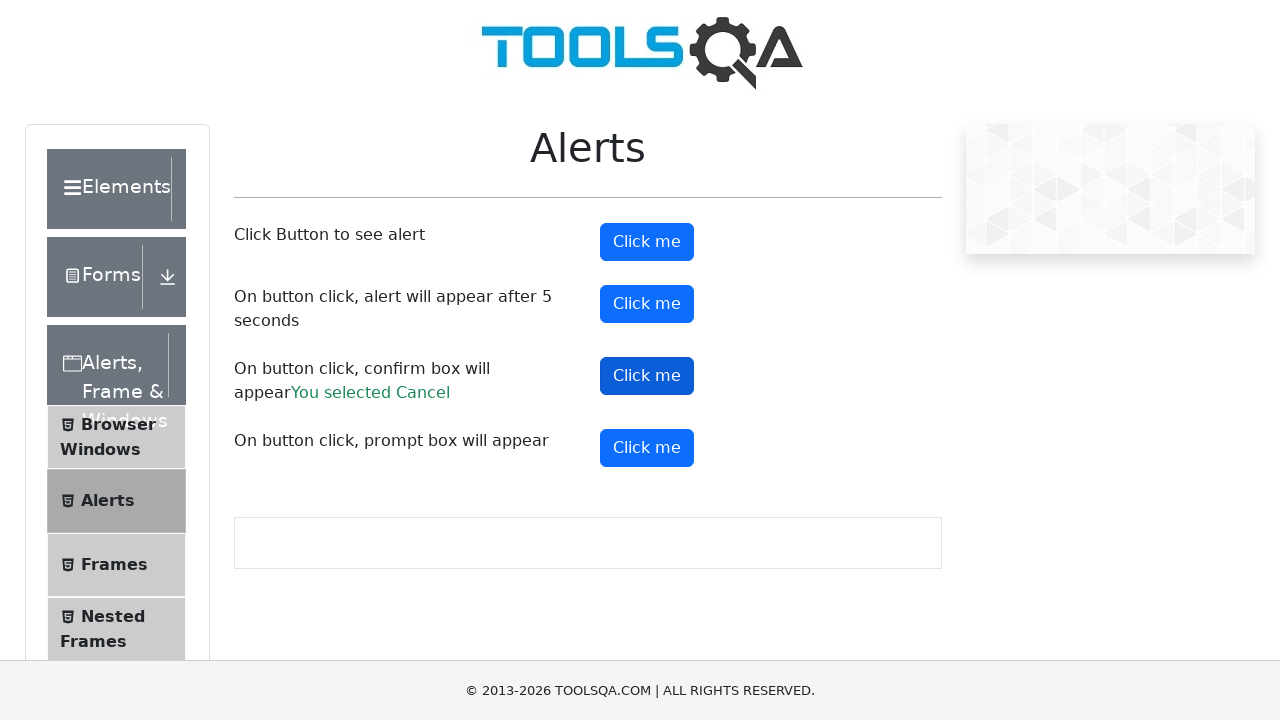

Verified result text is 'You selected Cancel'
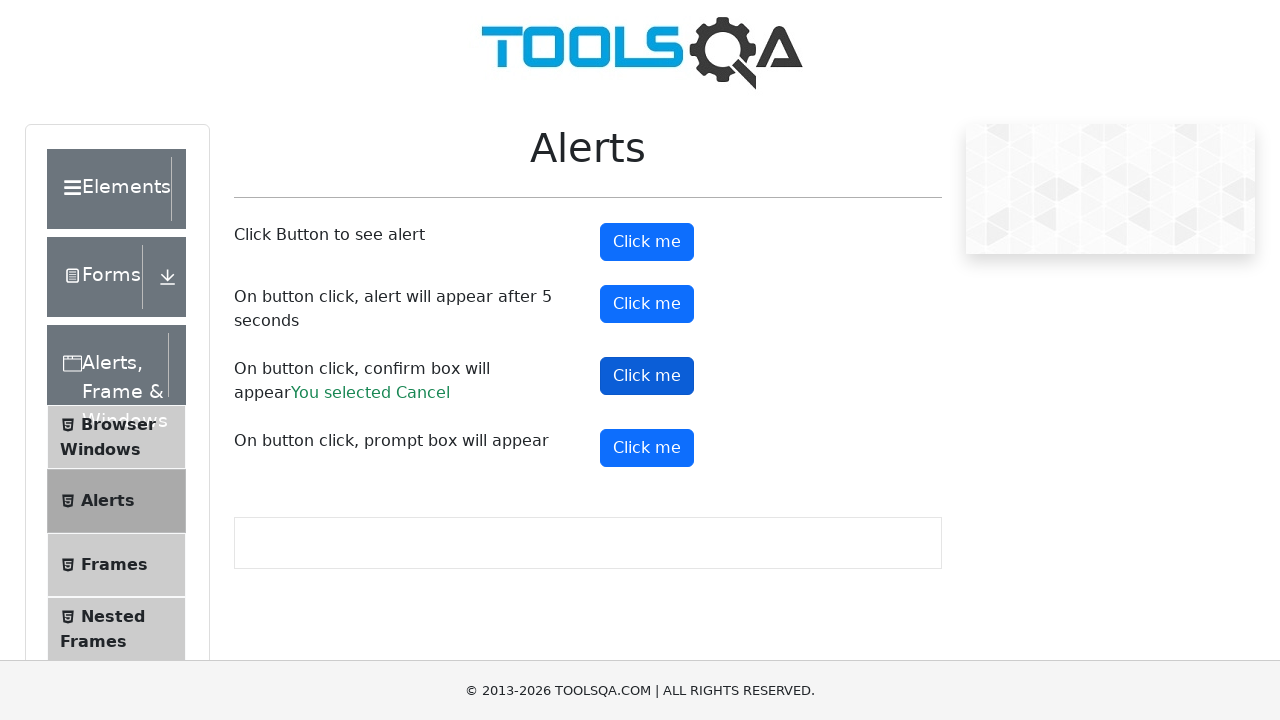

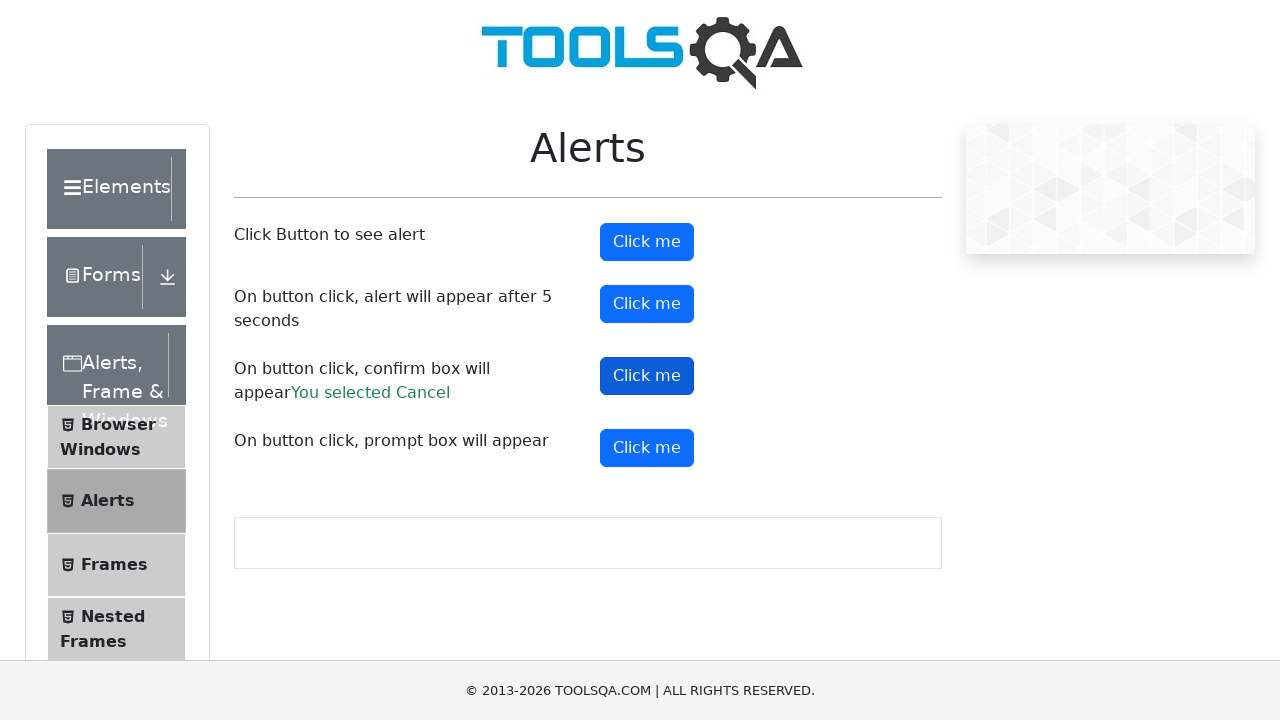